Navigates to an e-commerce demo shop and clicks on the 6th "View Product" button from the product listing

Starting URL: https://shopdemo.e-junkie.com/

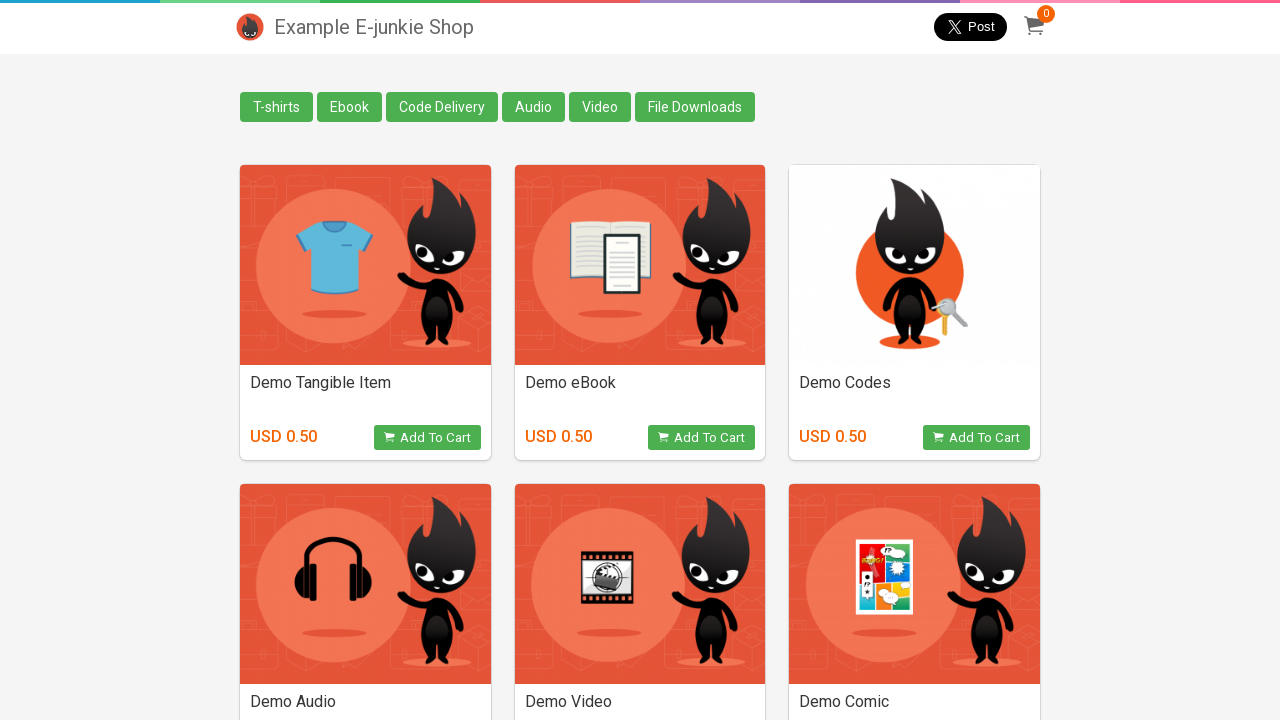

Navigated to e-commerce demo shop
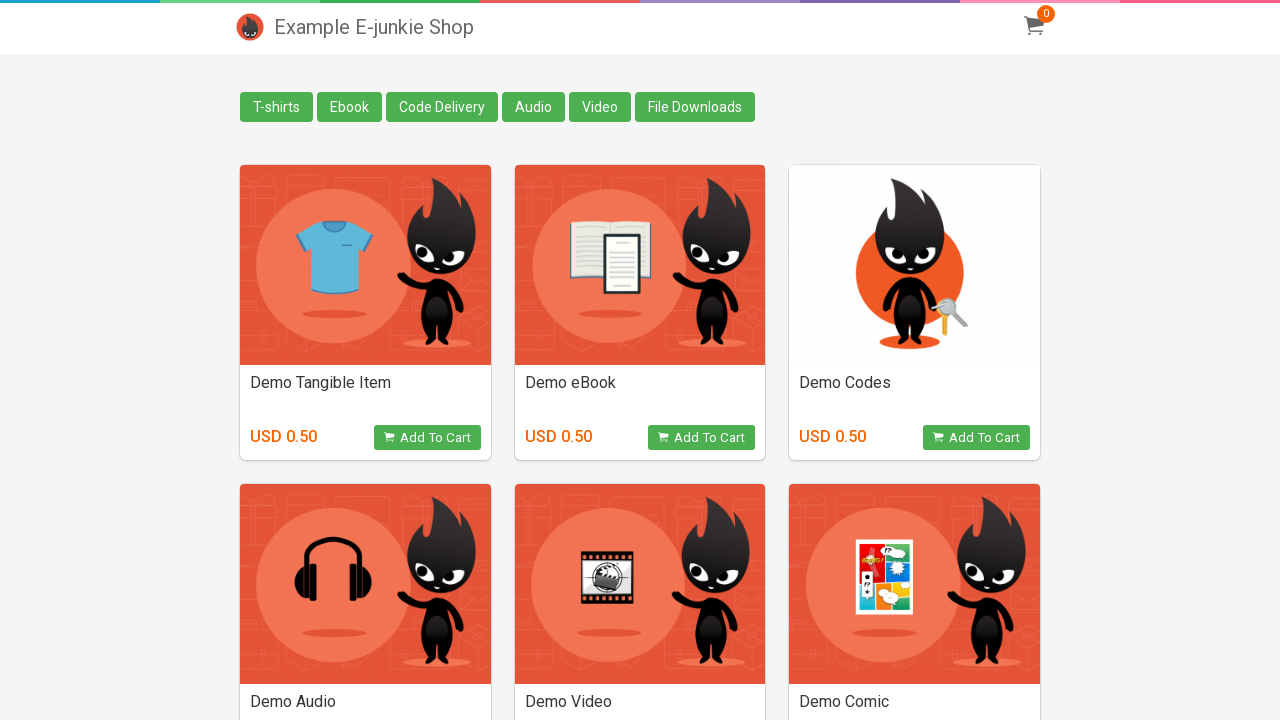

Product 'View Product' buttons loaded
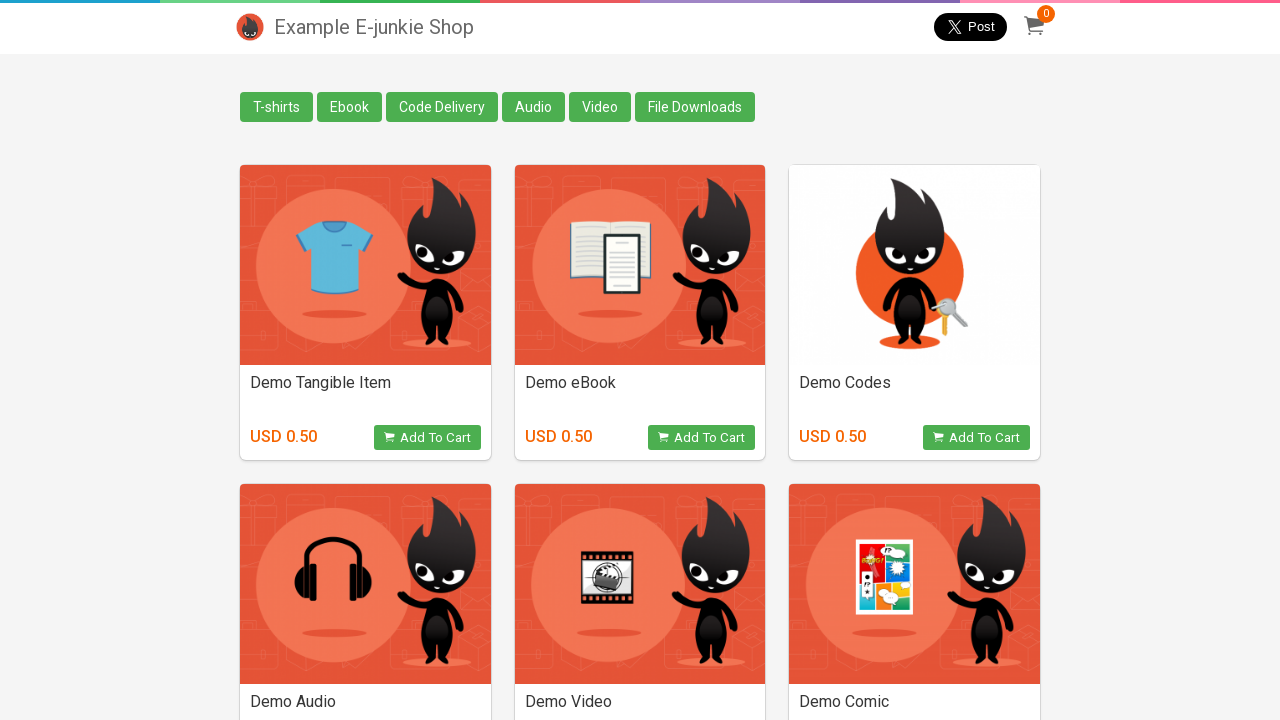

Located all 'View Product' buttons
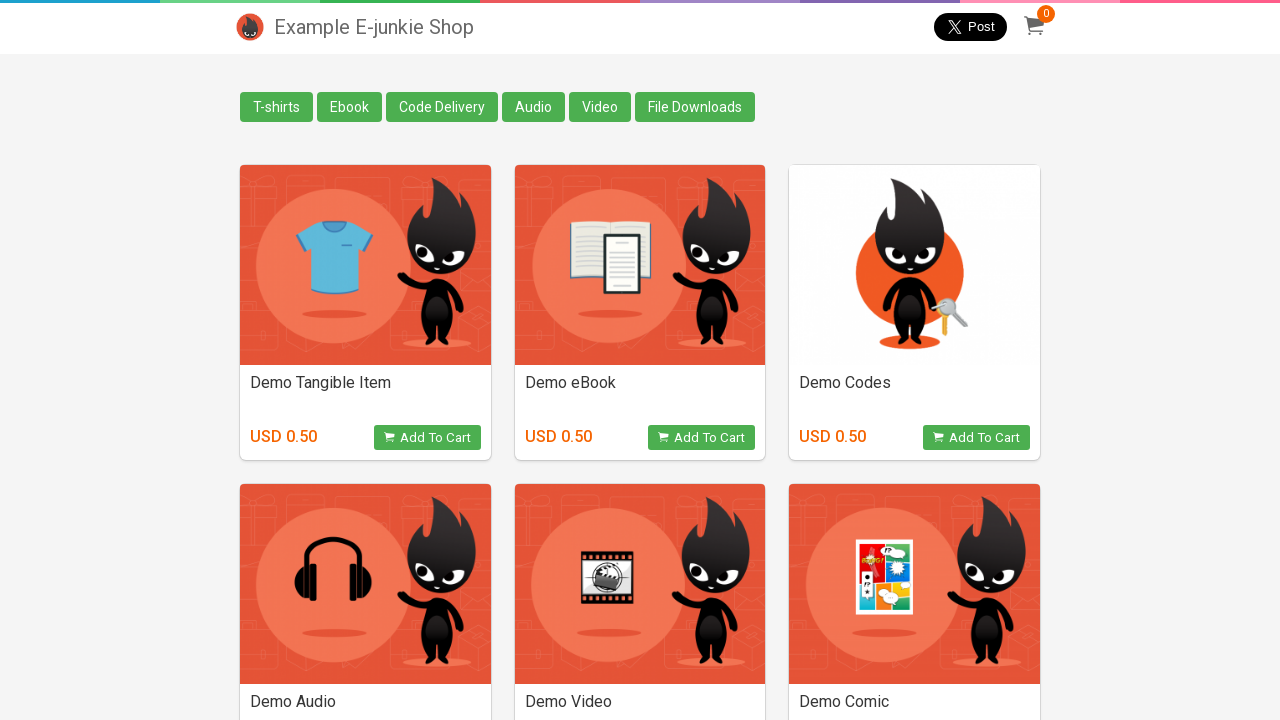

Clicked the 6th 'View Product' button at (976, 602) on button.view_product >> nth=5
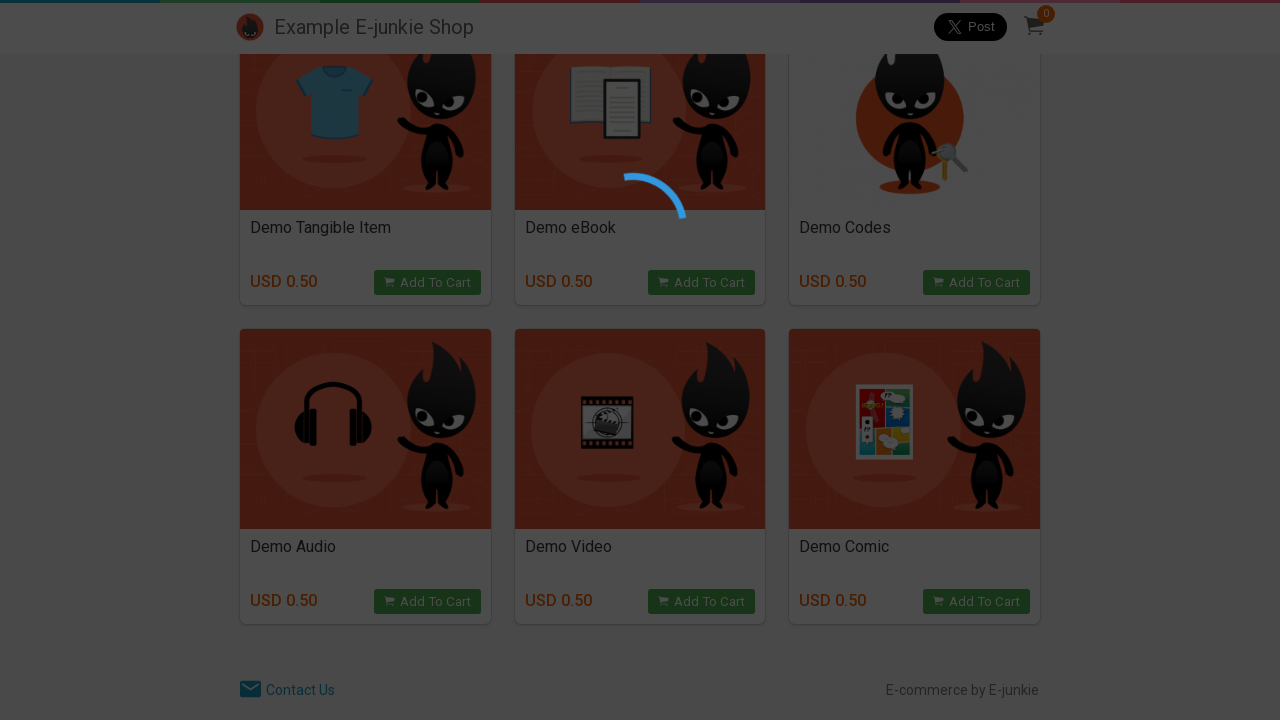

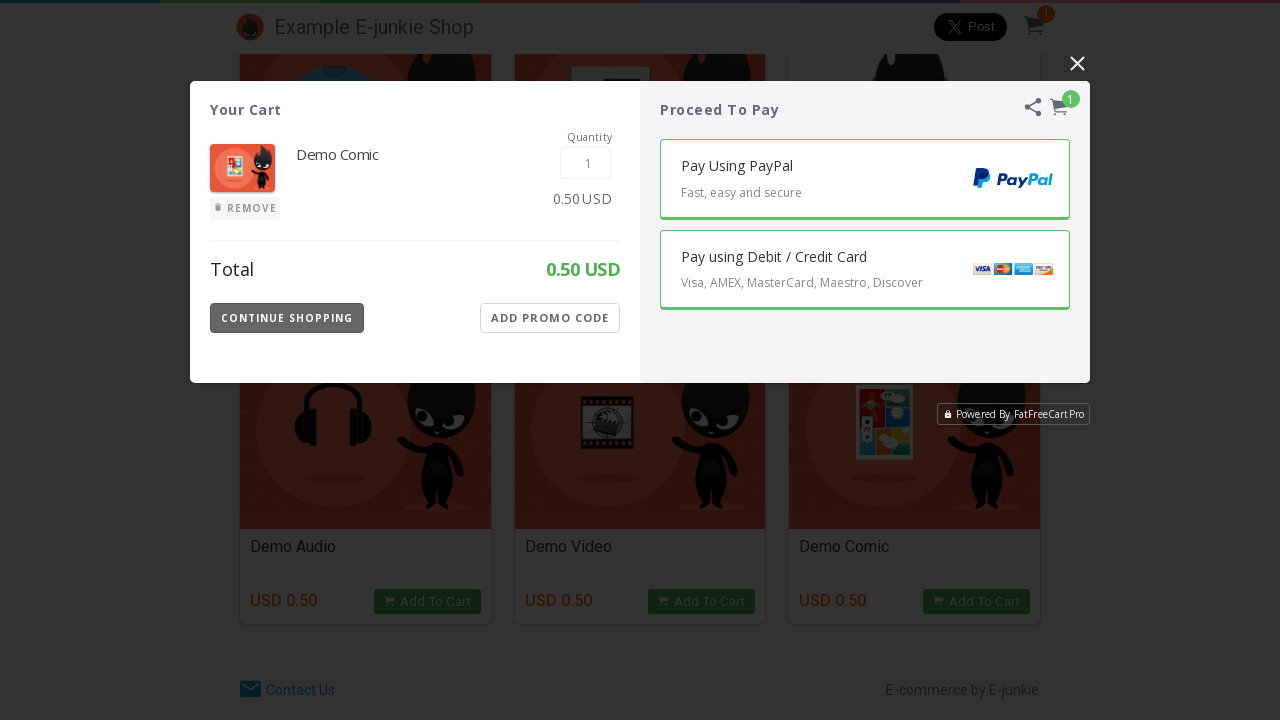